Tests the practice form on demoqa.com by navigating to the Forms section, filling out all form fields (name, email, gender, phone, date of birth, subjects, hobbies, address, state/city), and submitting the form.

Starting URL: https://demoqa.com/

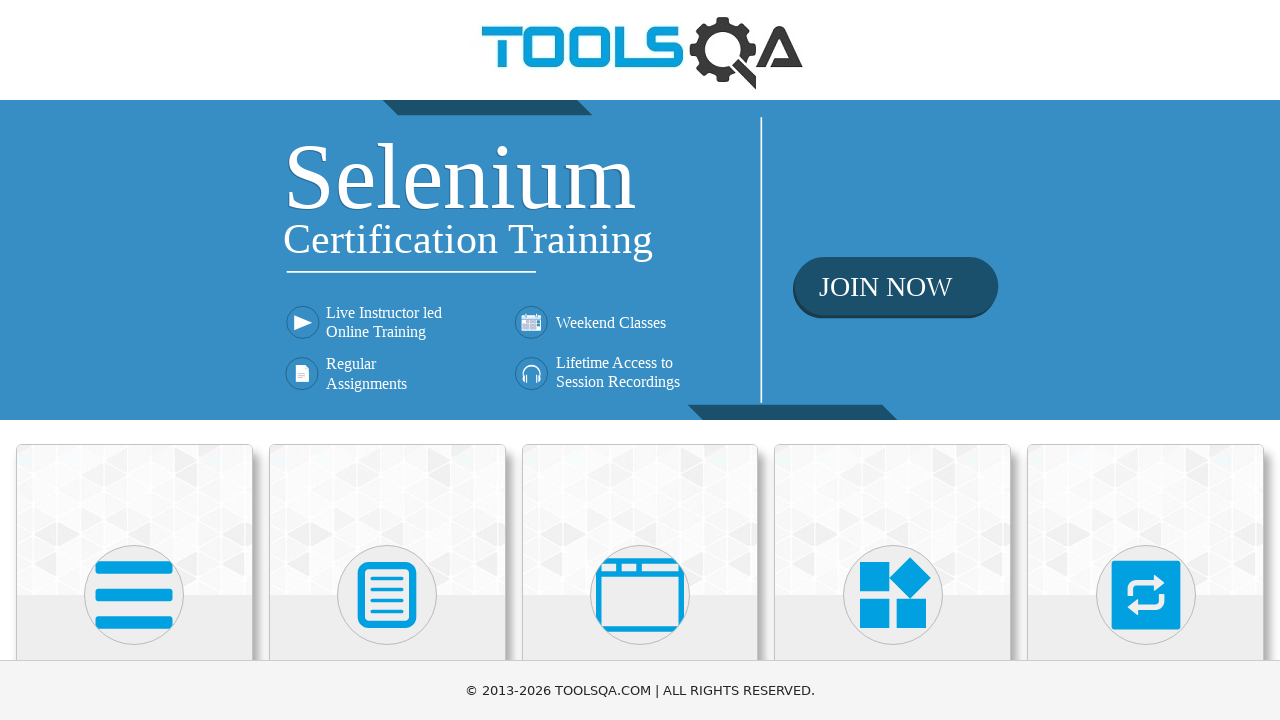

Clicked on Forms menu at (387, 360) on xpath=//h5[text()='Forms']
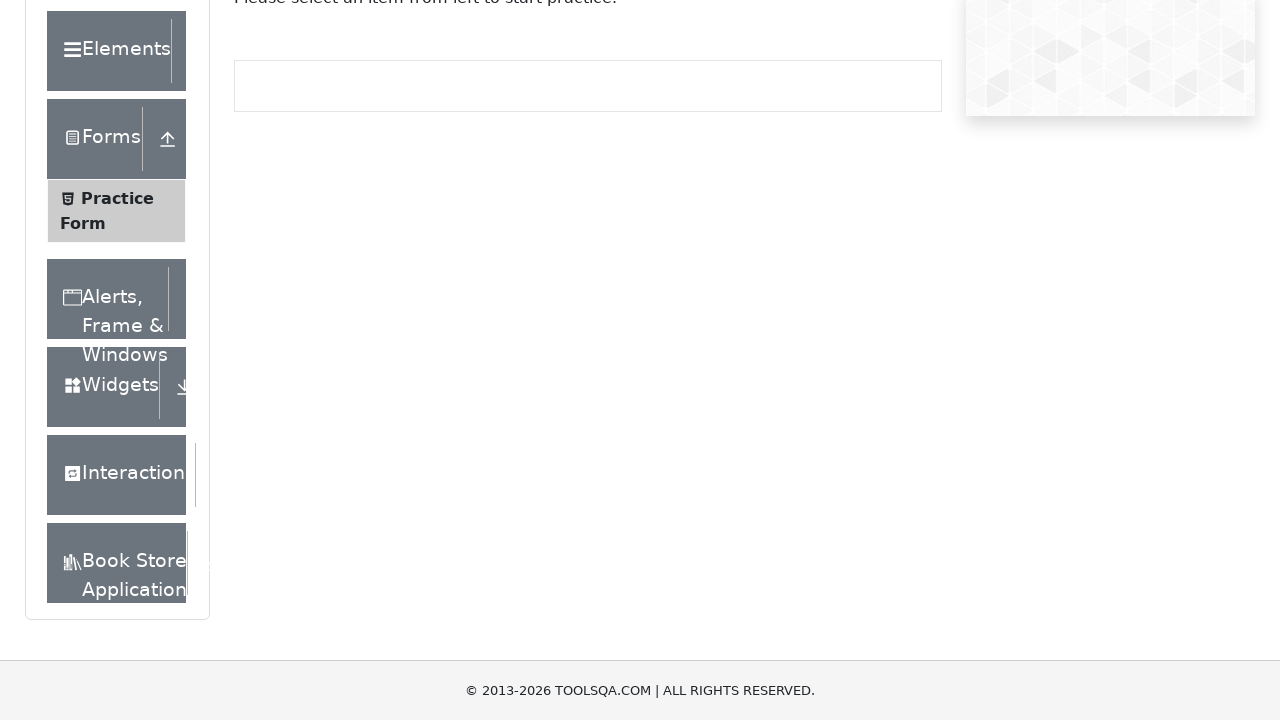

Clicked on Practice Form submenu at (117, 336) on xpath=//span[text()='Practice Form']
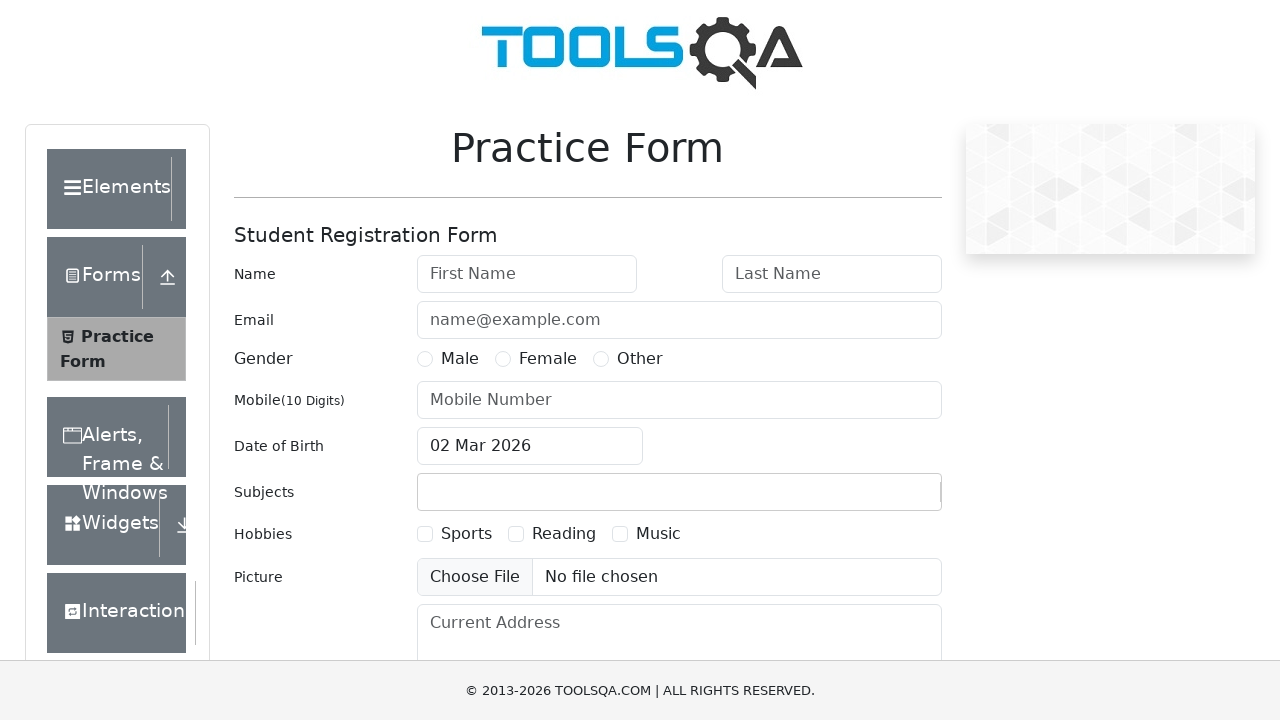

Filled first name with 'Eugen' on #firstName
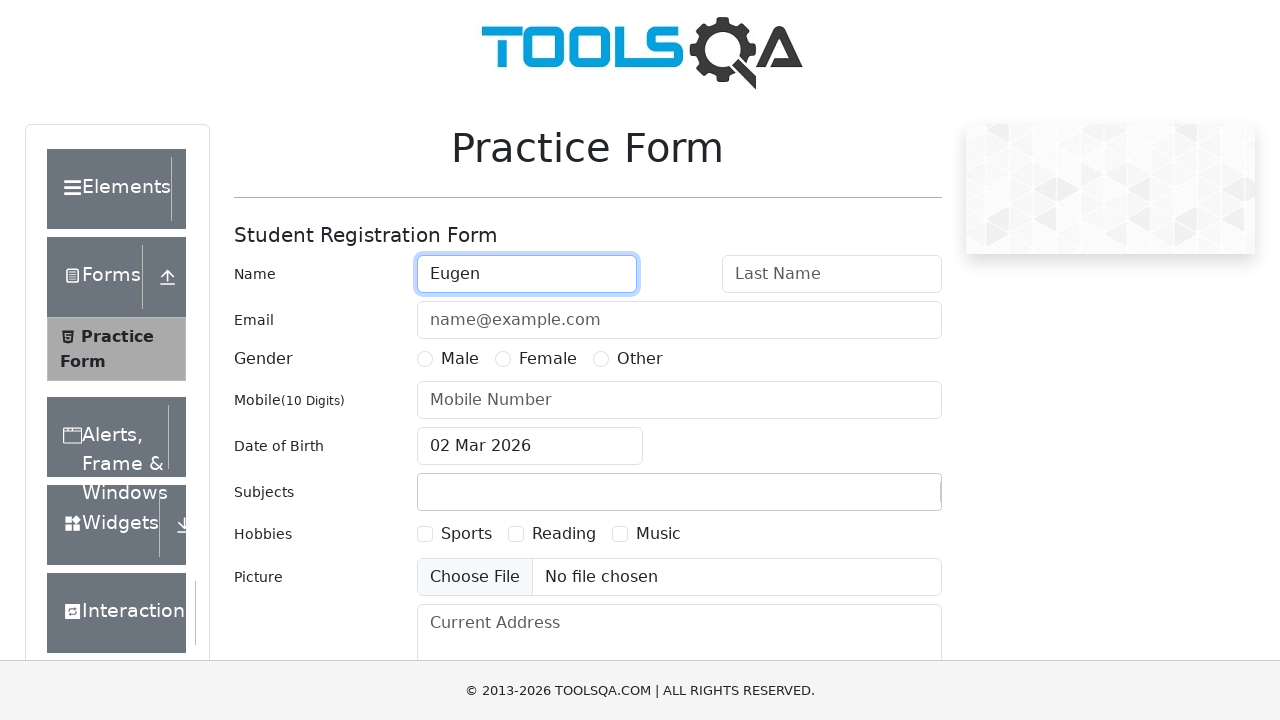

Filled last name with 'Emacu' on #lastName
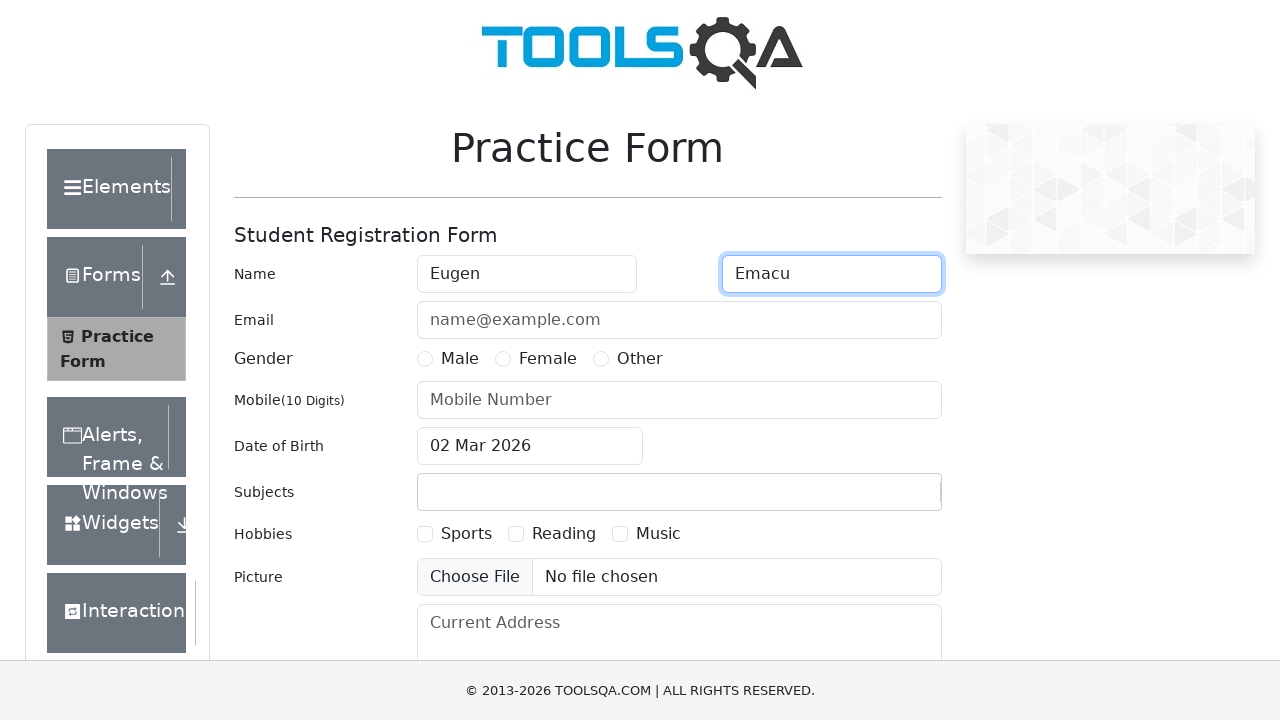

Filled email with 'eugen.emacu@gmail.com' on #userEmail
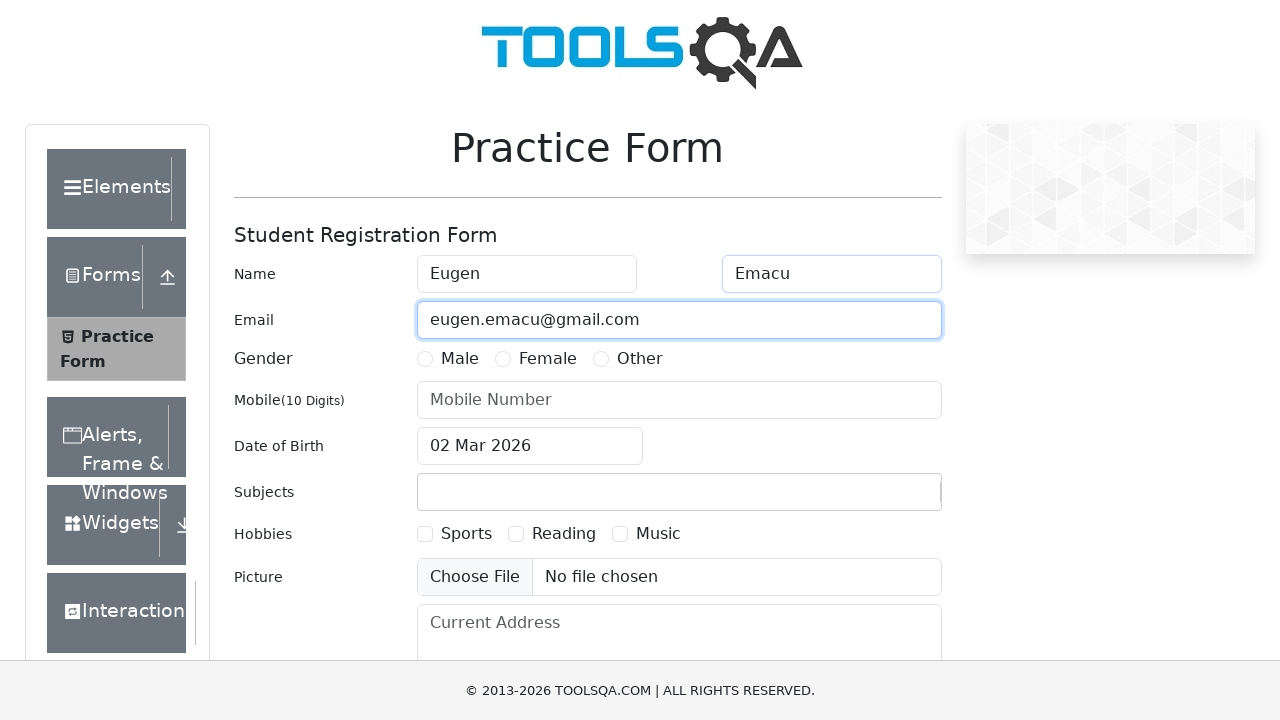

Selected Male gender option at (460, 359) on xpath=//label[@for='gender-radio-1']
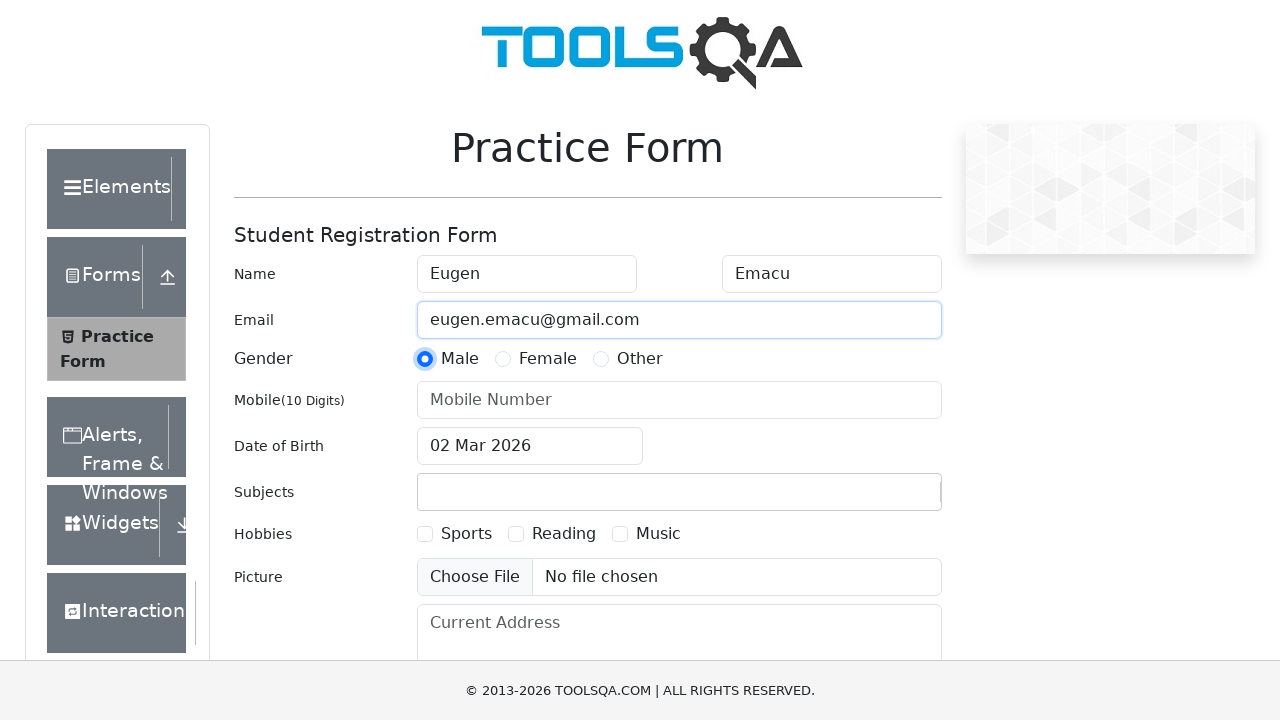

Filled mobile phone with '0761974803' on #userNumber
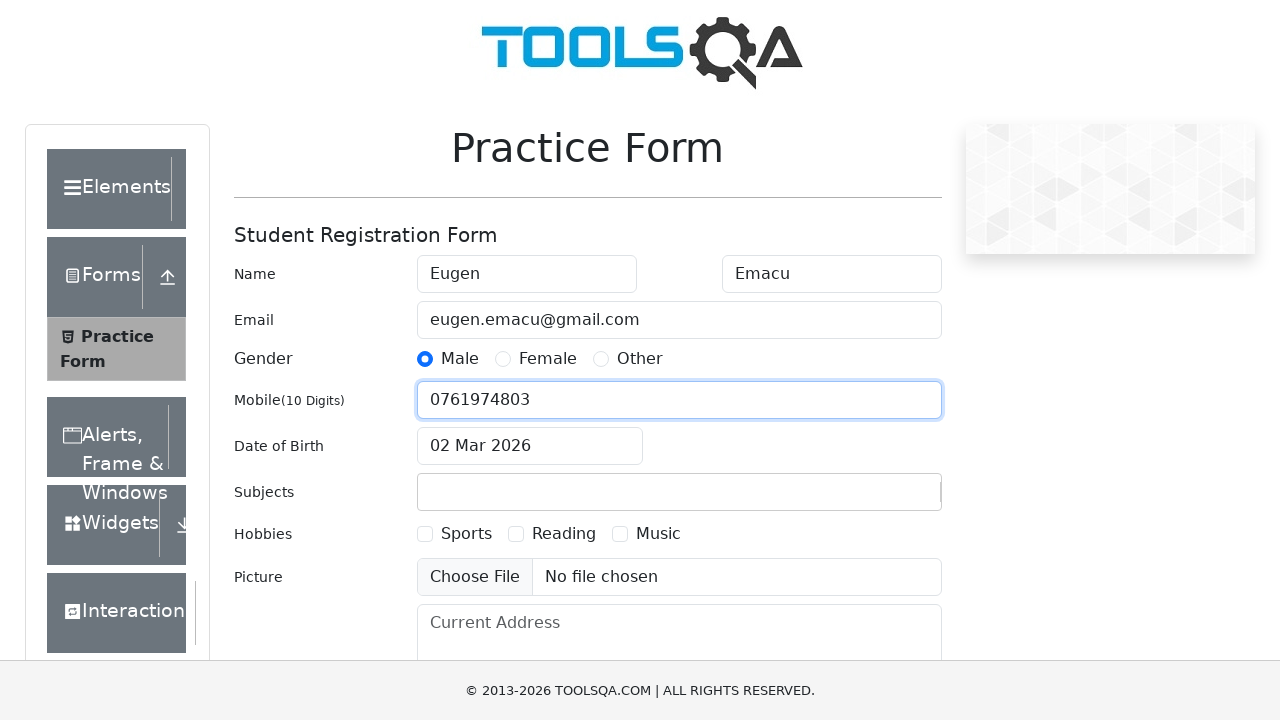

Clicked date of birth input to open calendar at (530, 446) on #dateOfBirthInput
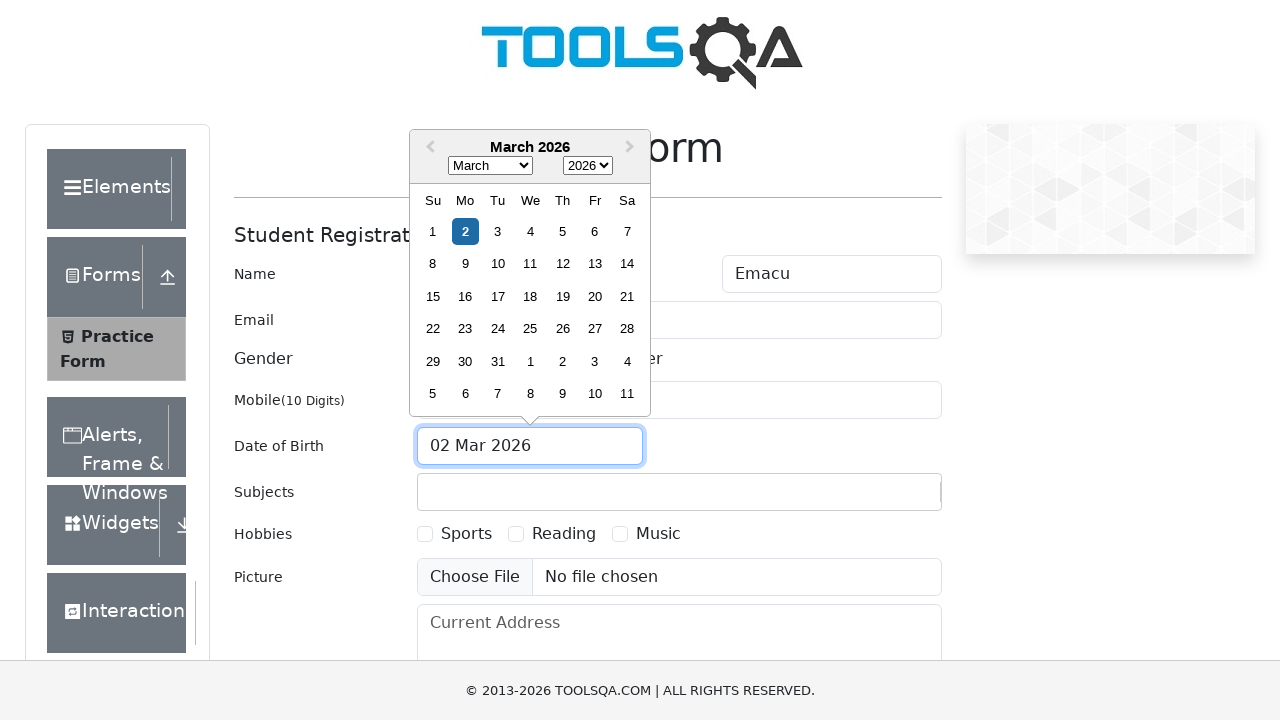

Selected October as birth month on select.react-datepicker__month-select
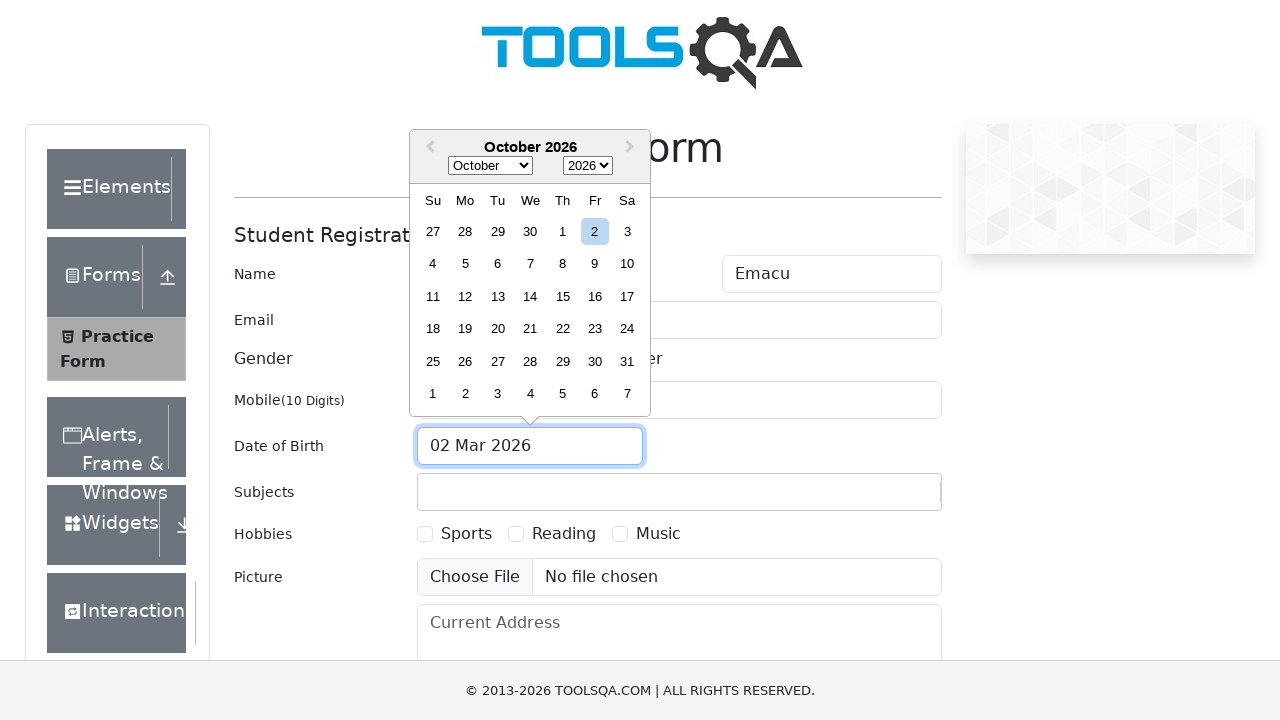

Selected 1984 as birth year on select.react-datepicker__year-select
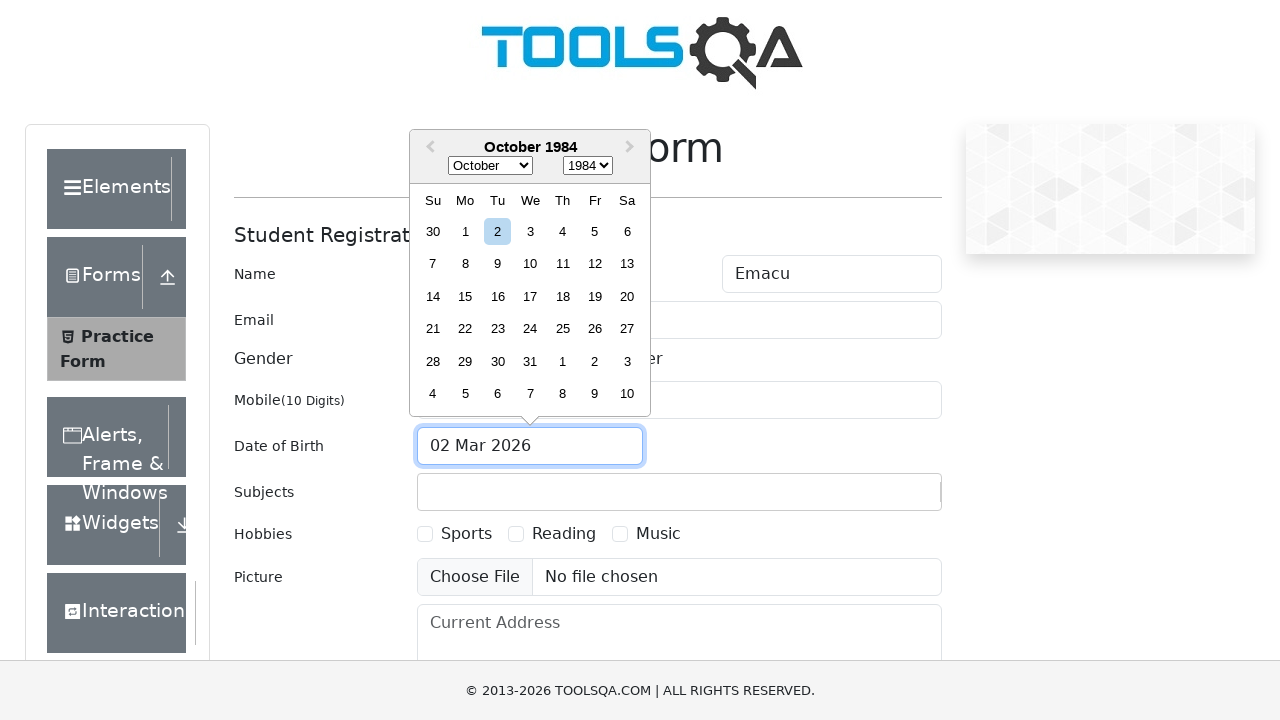

Selected 27 as birth day at (627, 329) on xpath=//div[contains(@class,'react-datepicker__day') and text()='27' and not(con
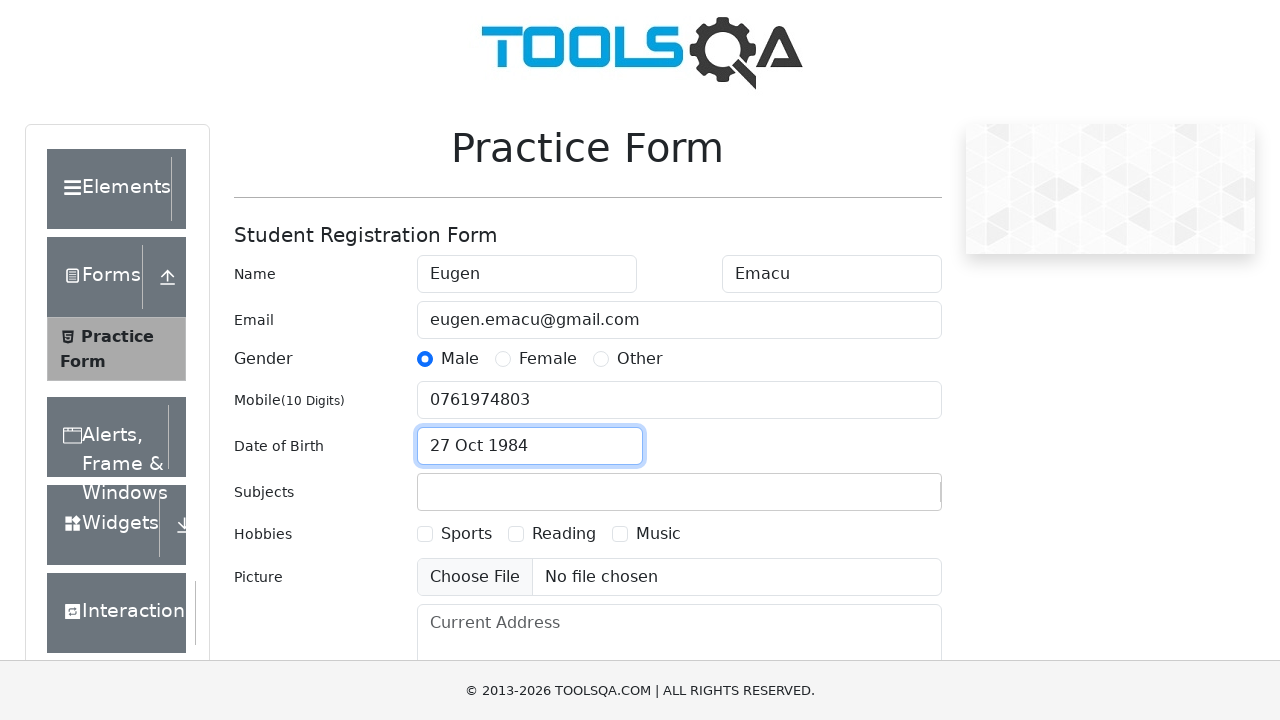

Added Maths as a subject
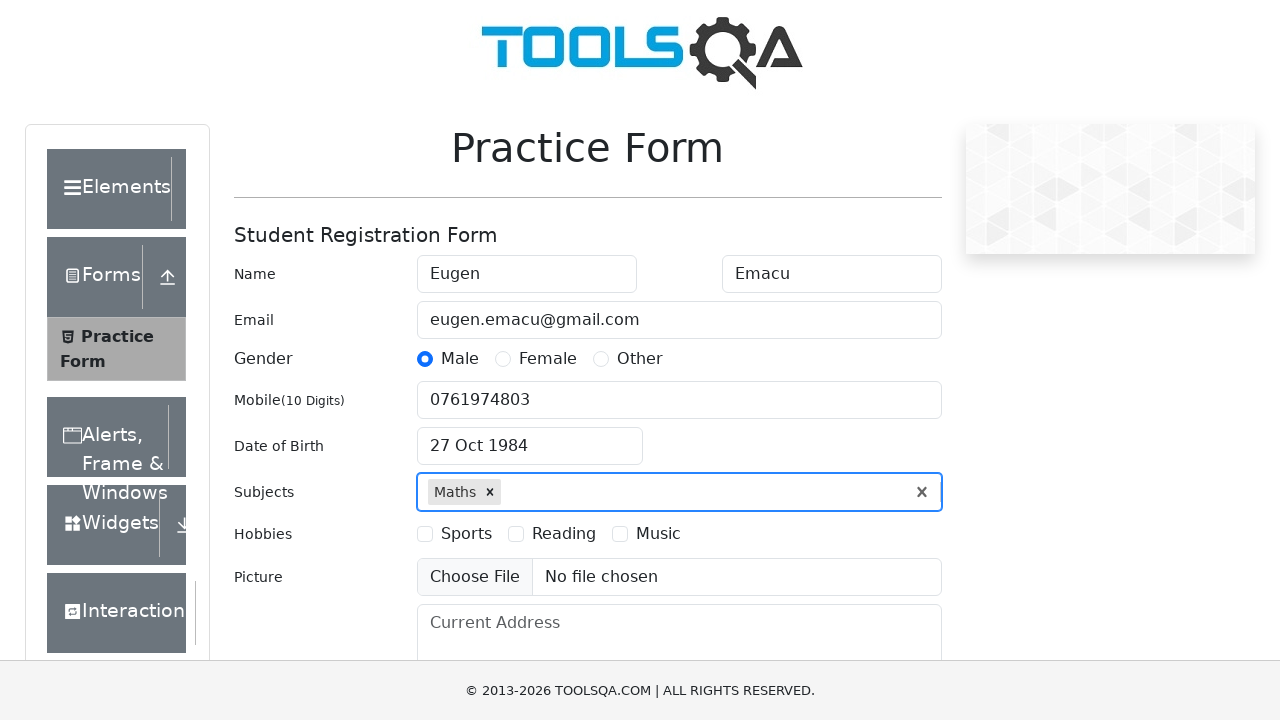

Added Physics as a subject
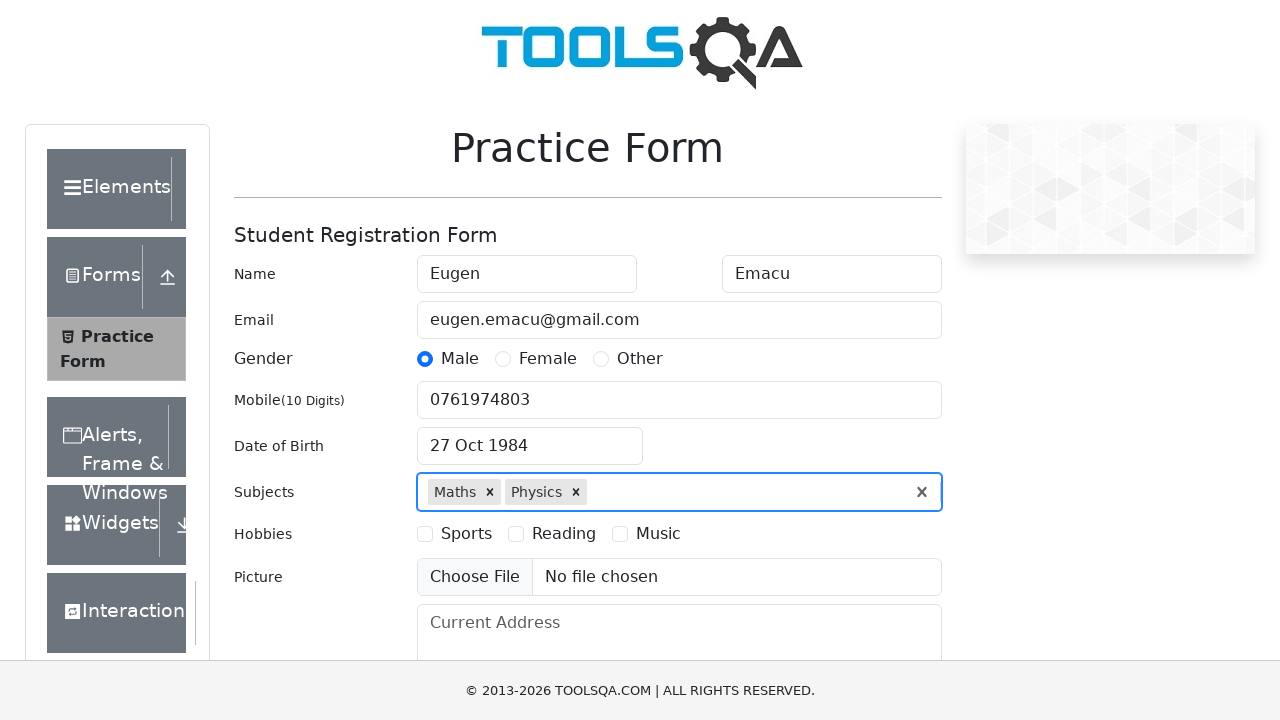

Selected Sports hobby at (466, 534) on xpath=//label[@for='hobbies-checkbox-1']
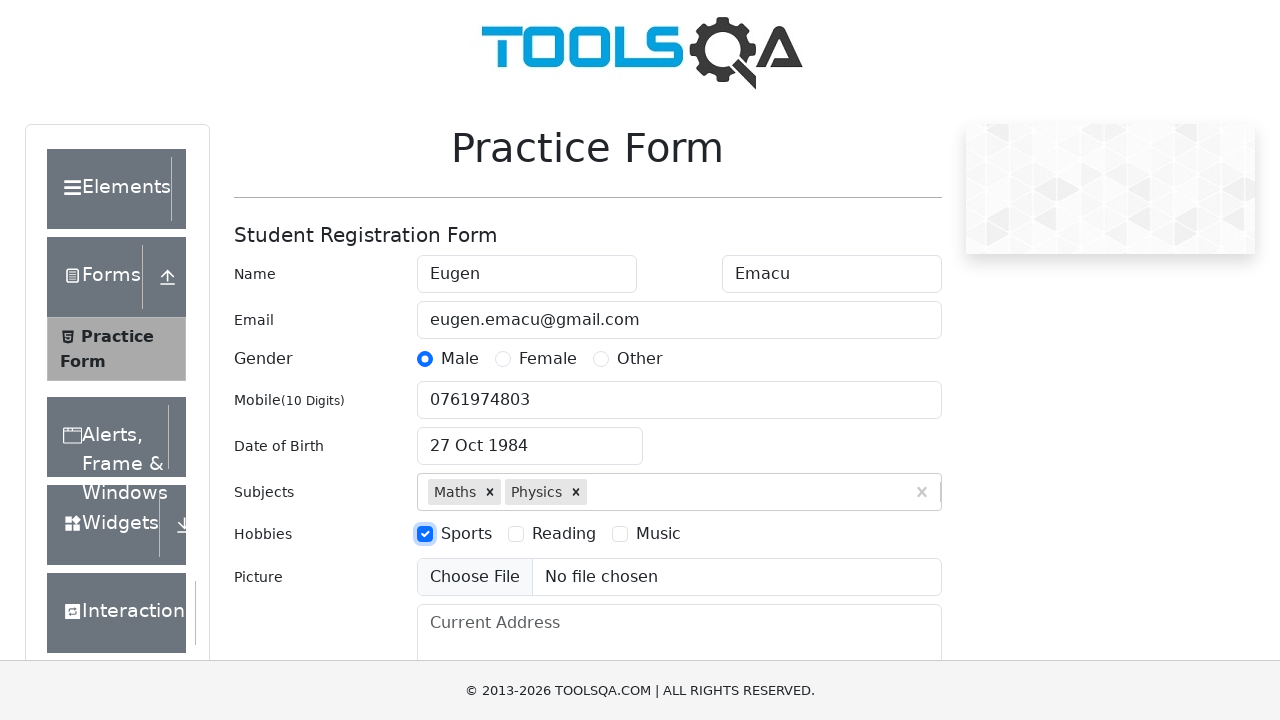

Selected Reading hobby at (564, 534) on xpath=//label[@for='hobbies-checkbox-2']
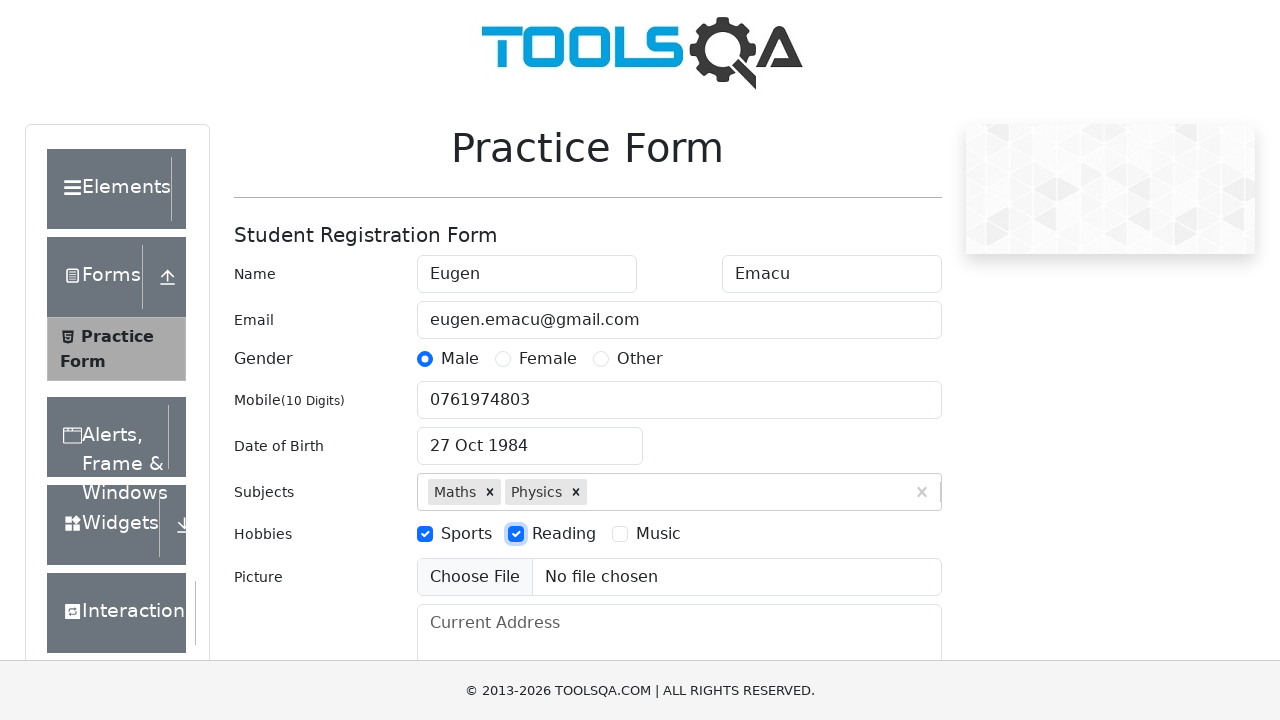

Selected Music hobby at (658, 534) on xpath=//label[@for='hobbies-checkbox-3']
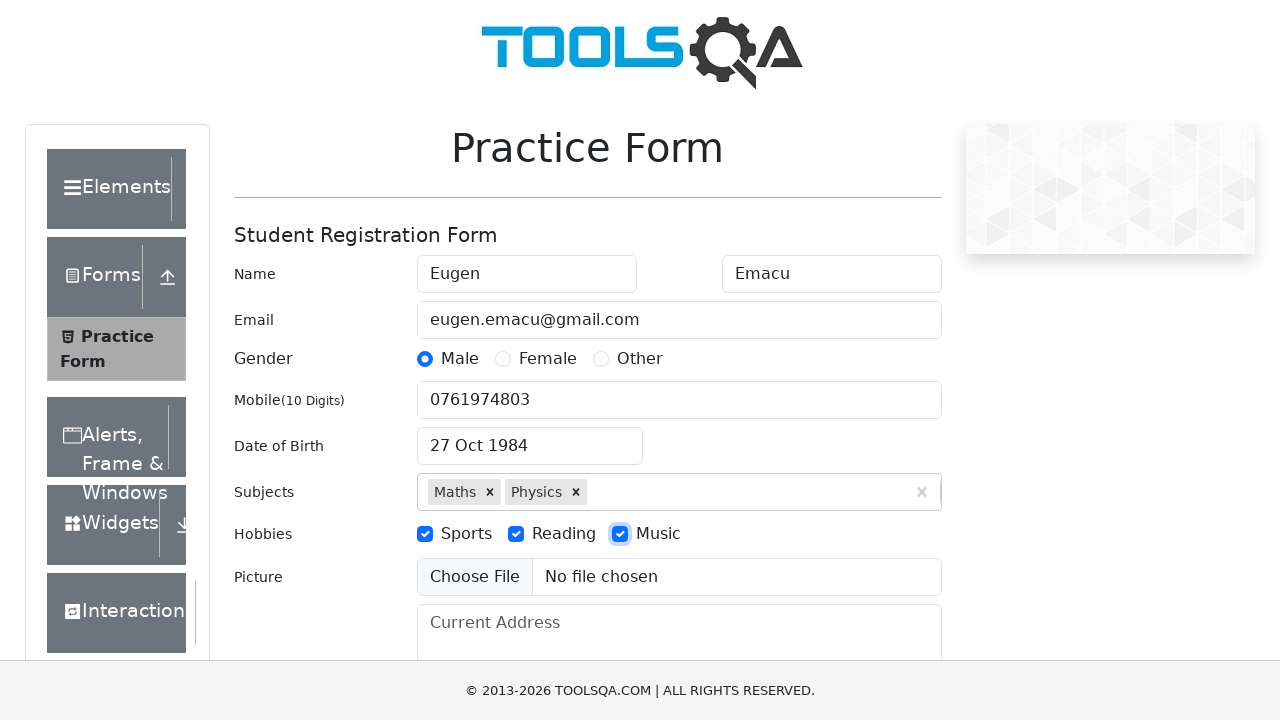

Scrolled down to see remaining form fields
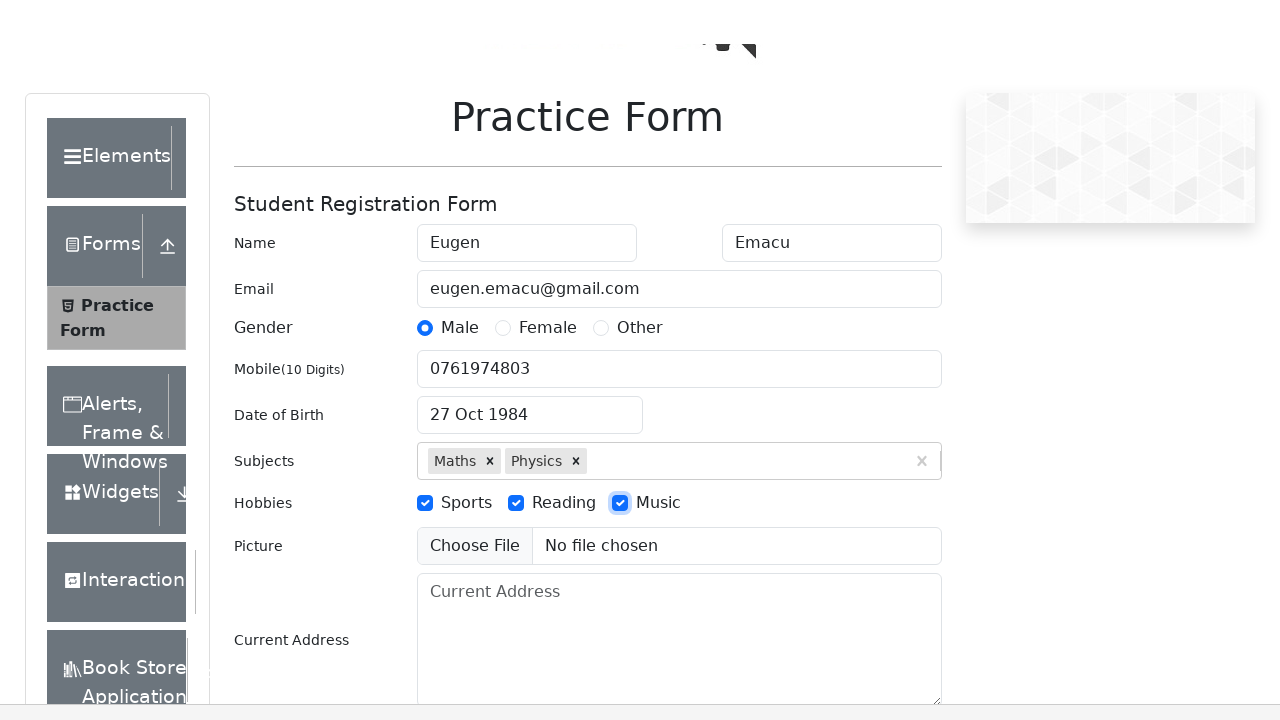

Filled current address with 'Adresa Testare 1' on #currentAddress
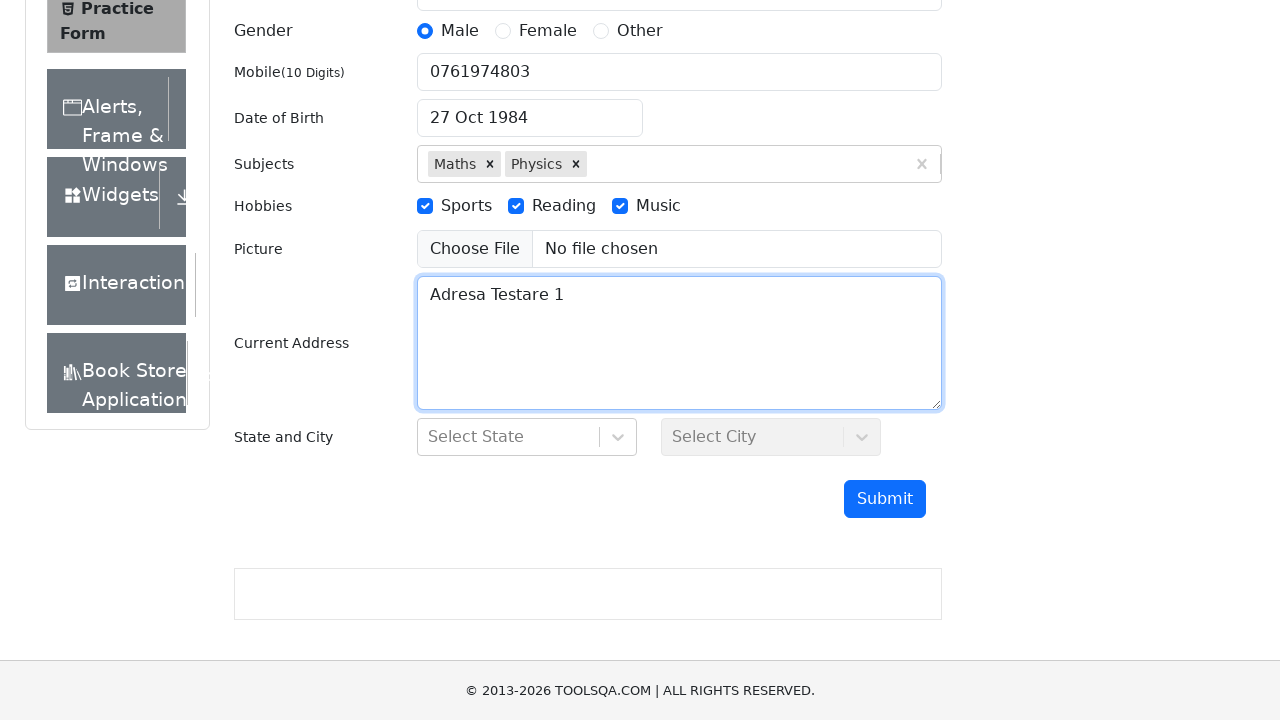

Selected NCR as state
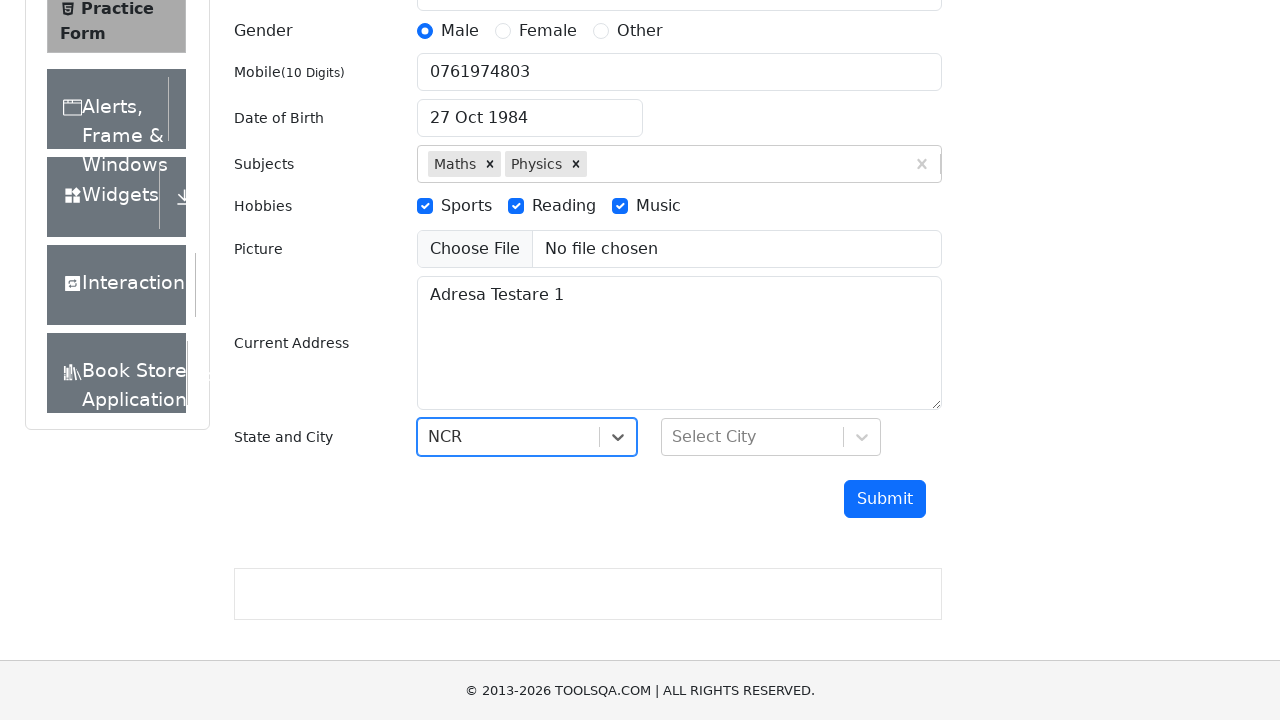

Selected Delhi as city
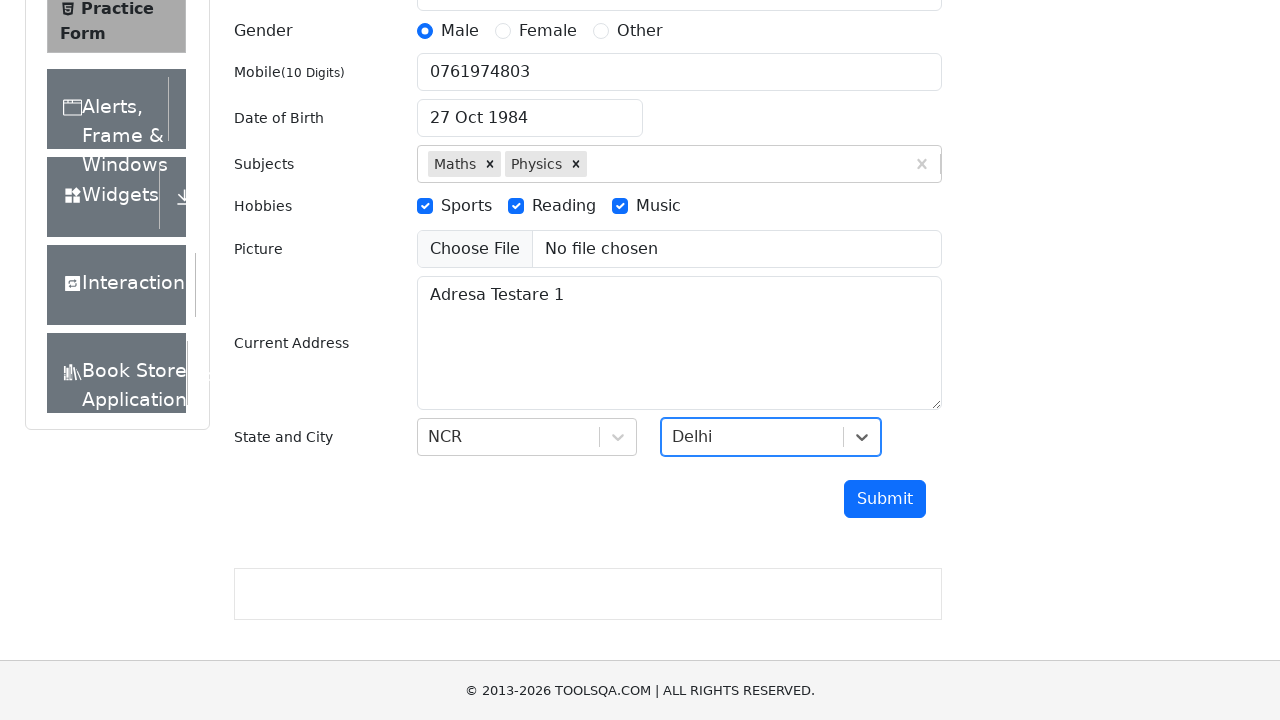

Clicked submit button to submit the form at (885, 499) on #submit
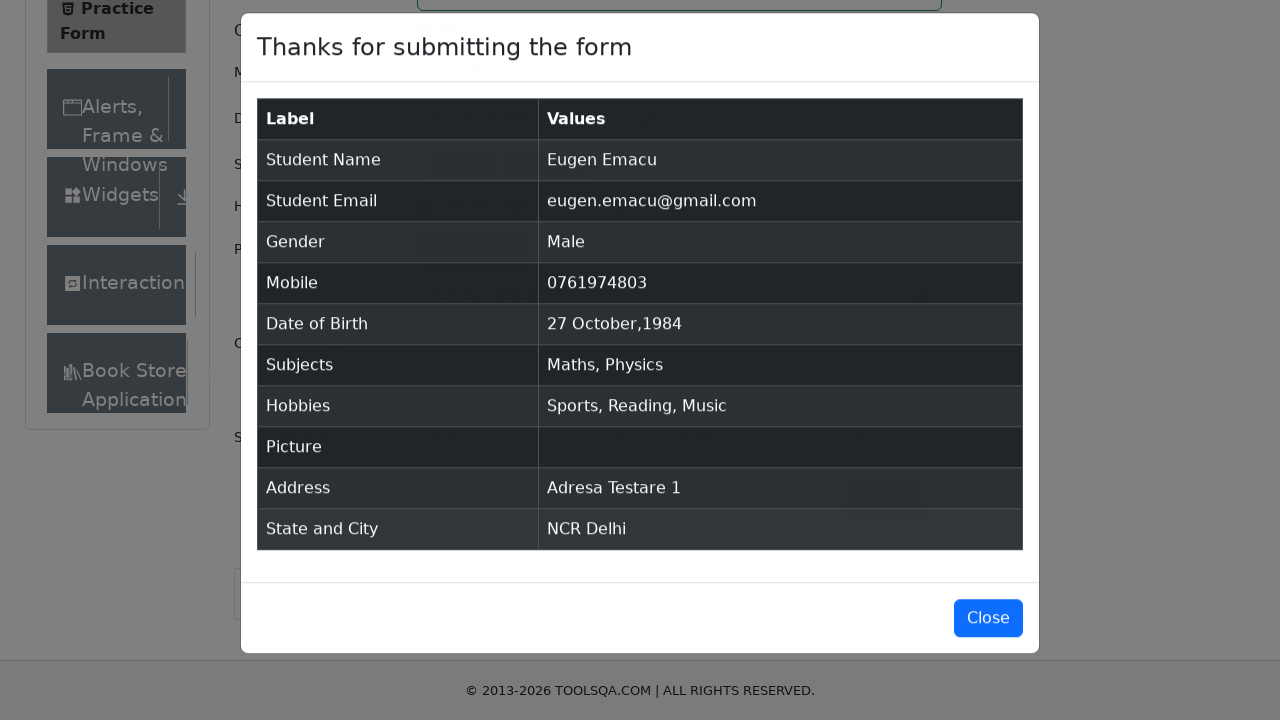

Form submission modal appeared
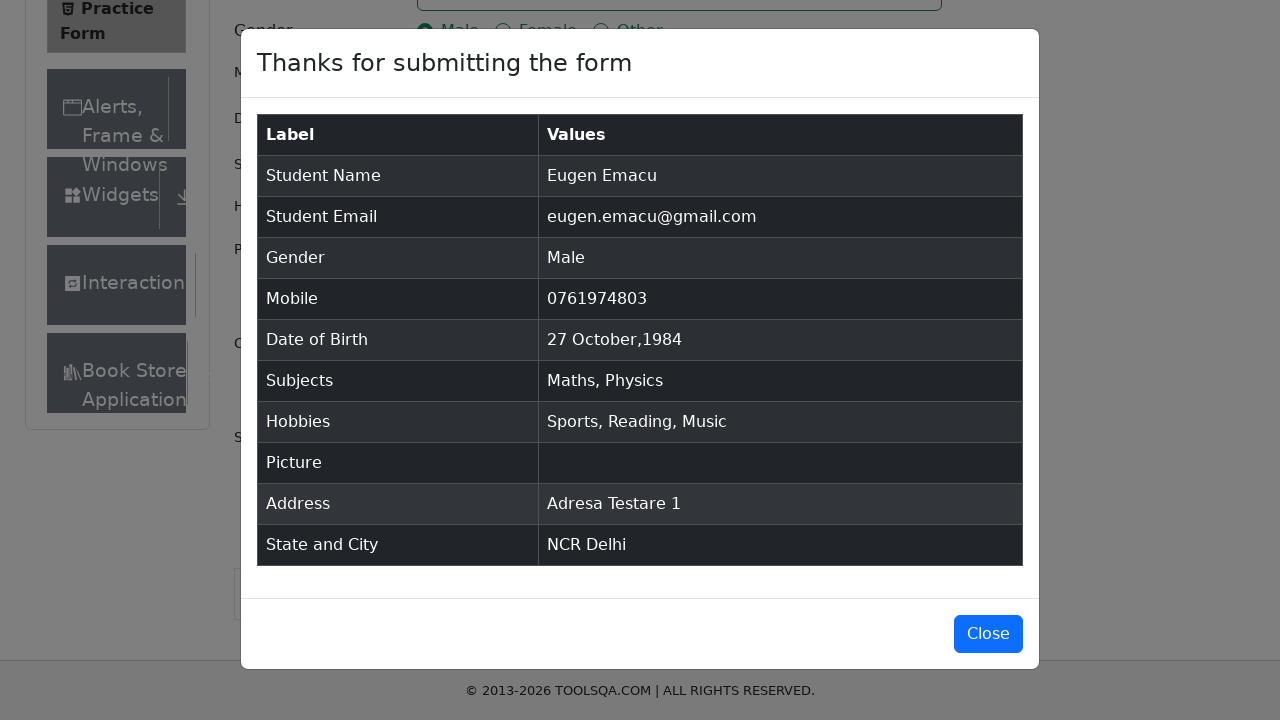

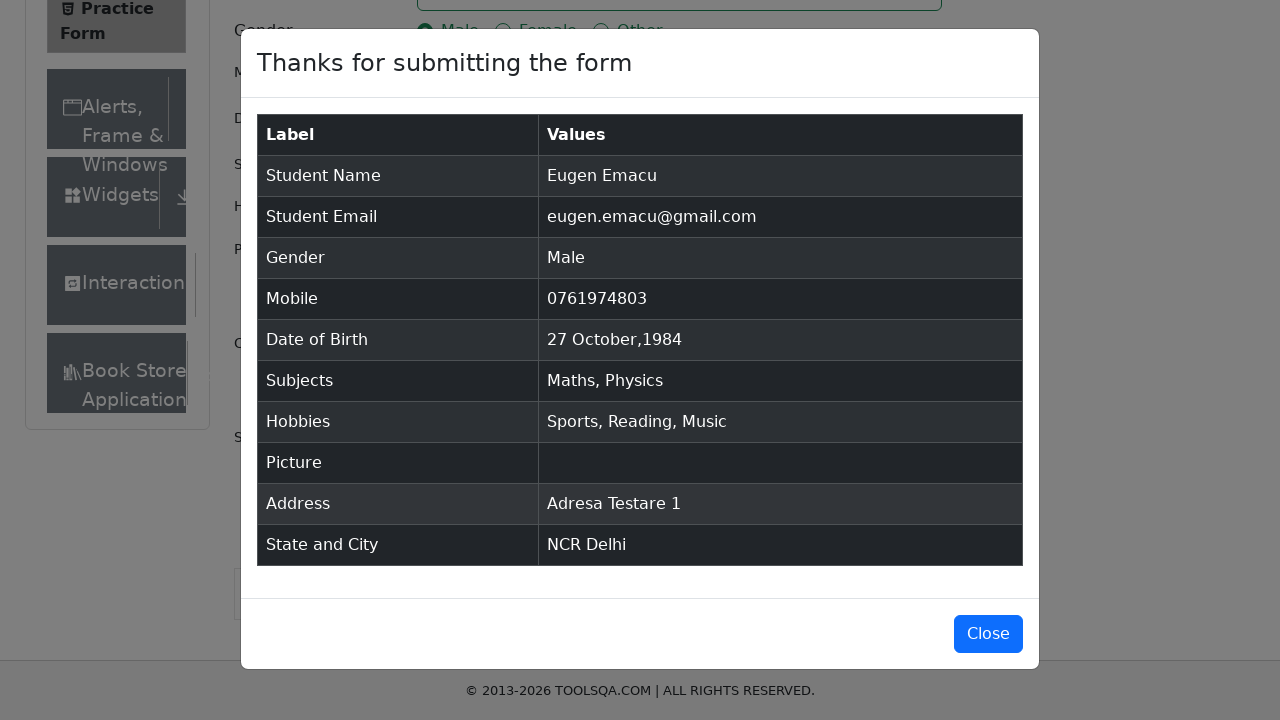